Tests clicking a button with dynamic ID and verifies that text appears after the click.

Starting URL: https://thefreerangetester.github.io/sandbox-automation-testing/

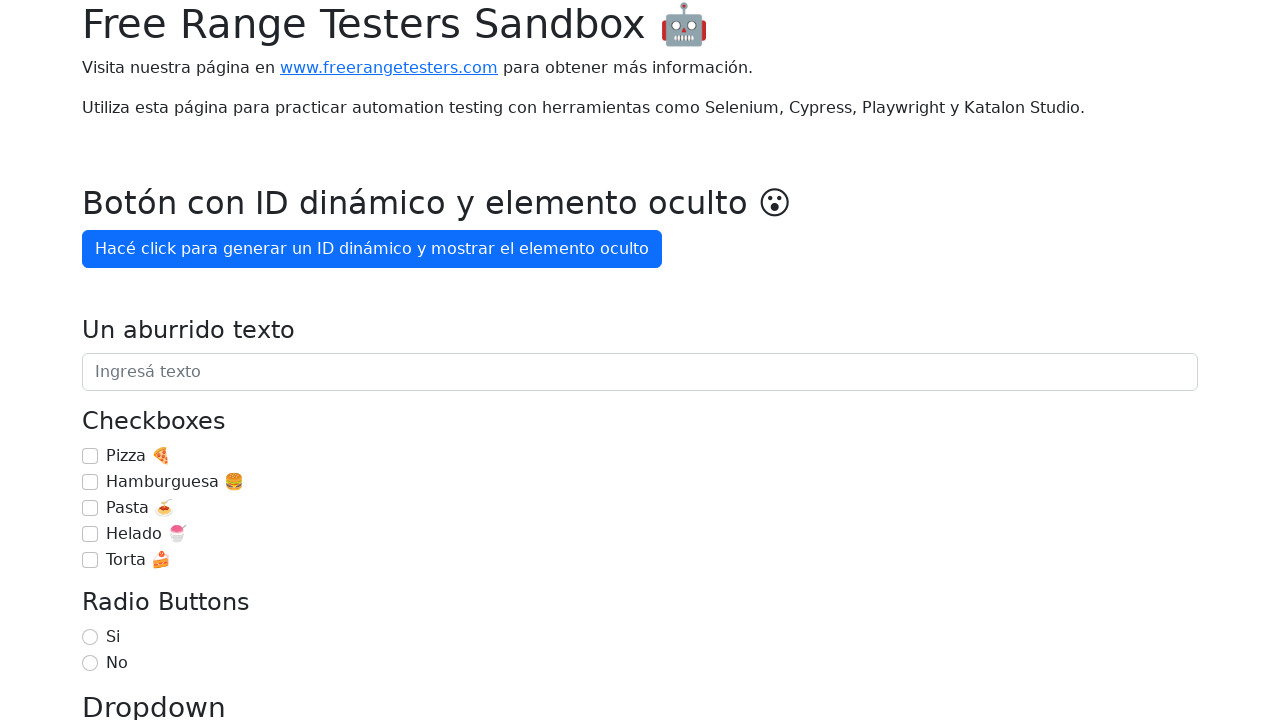

Clicked button with dynamic ID generation at (372, 249) on internal:role=button[name="Hacé click para generar un ID"i]
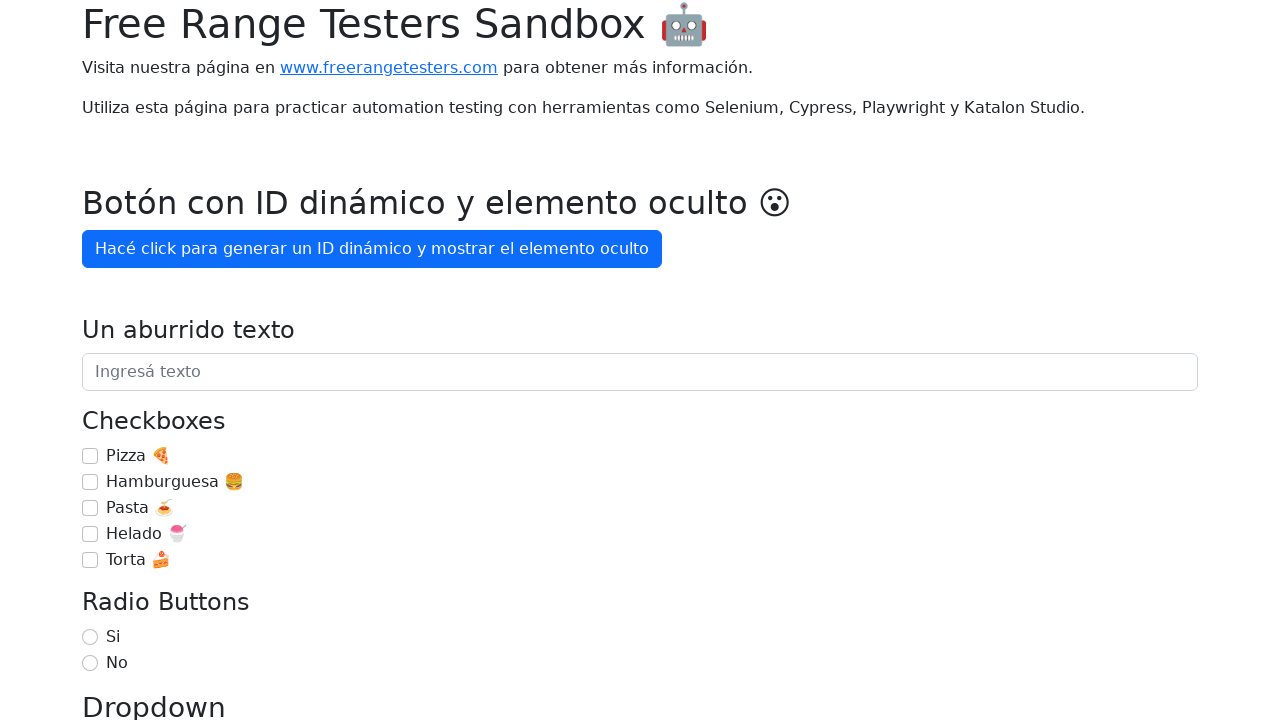

Verified text 'OMG, aparezco después de 3' appeared after button click
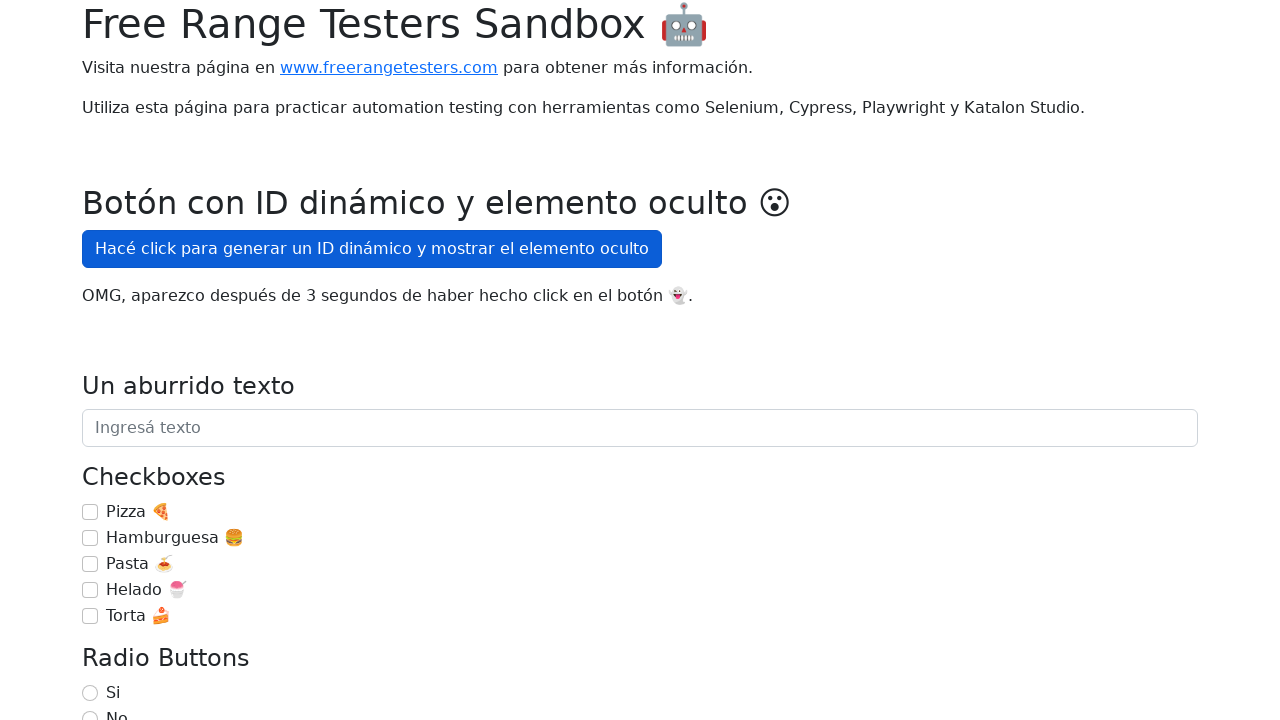

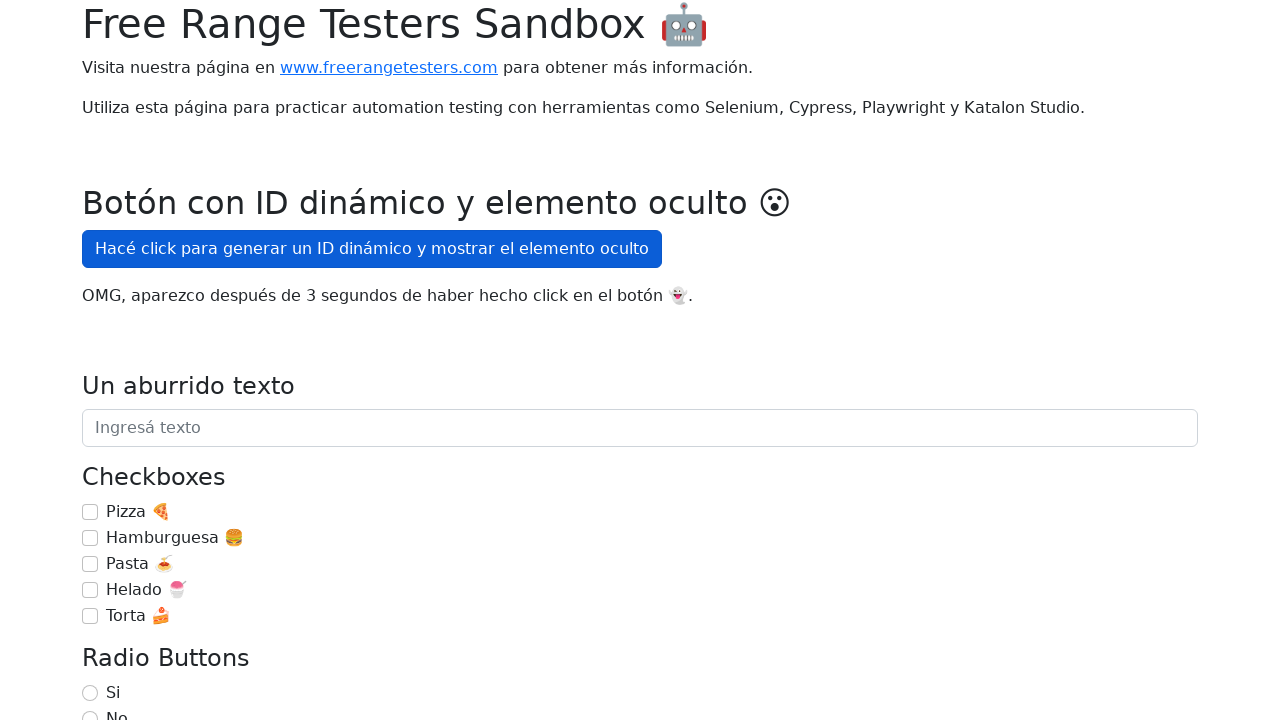